Tests login form security by attempting SQL injection through the password field

Starting URL: https://parabank.parasoft.com/parabank/index.htm?ConnType=JDBC

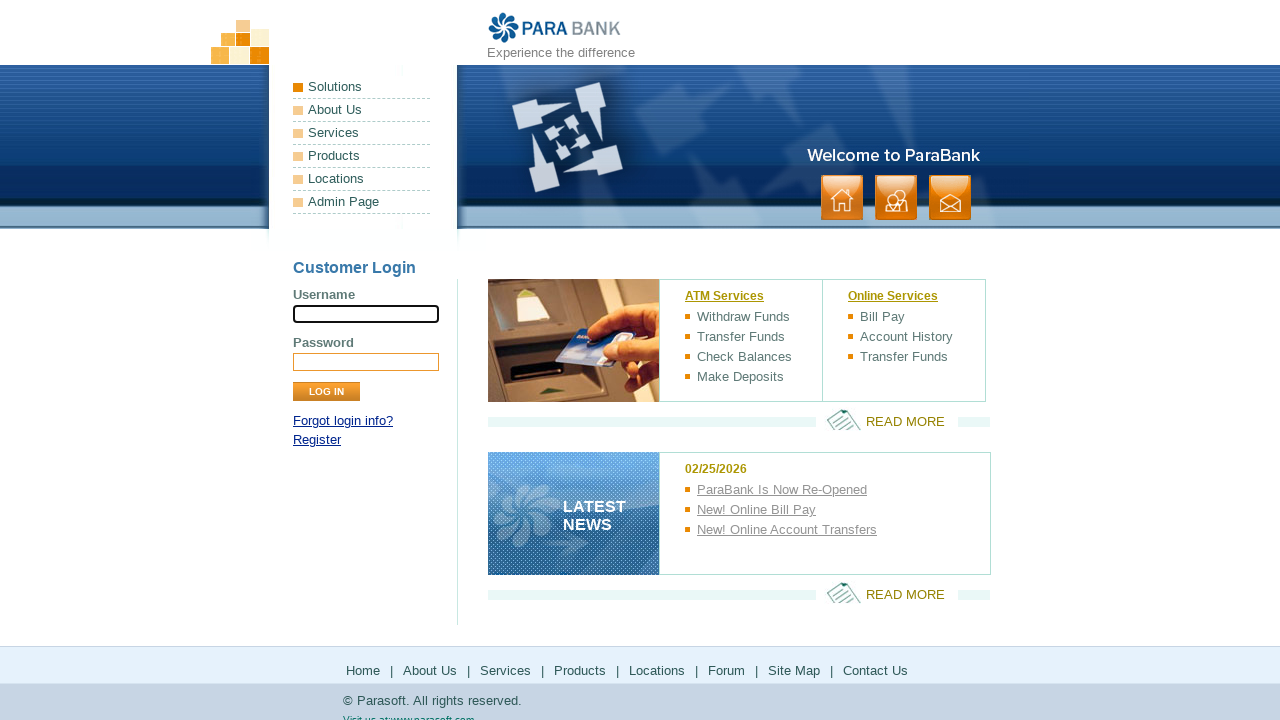

Filled username field with 'john' on input[name='username']
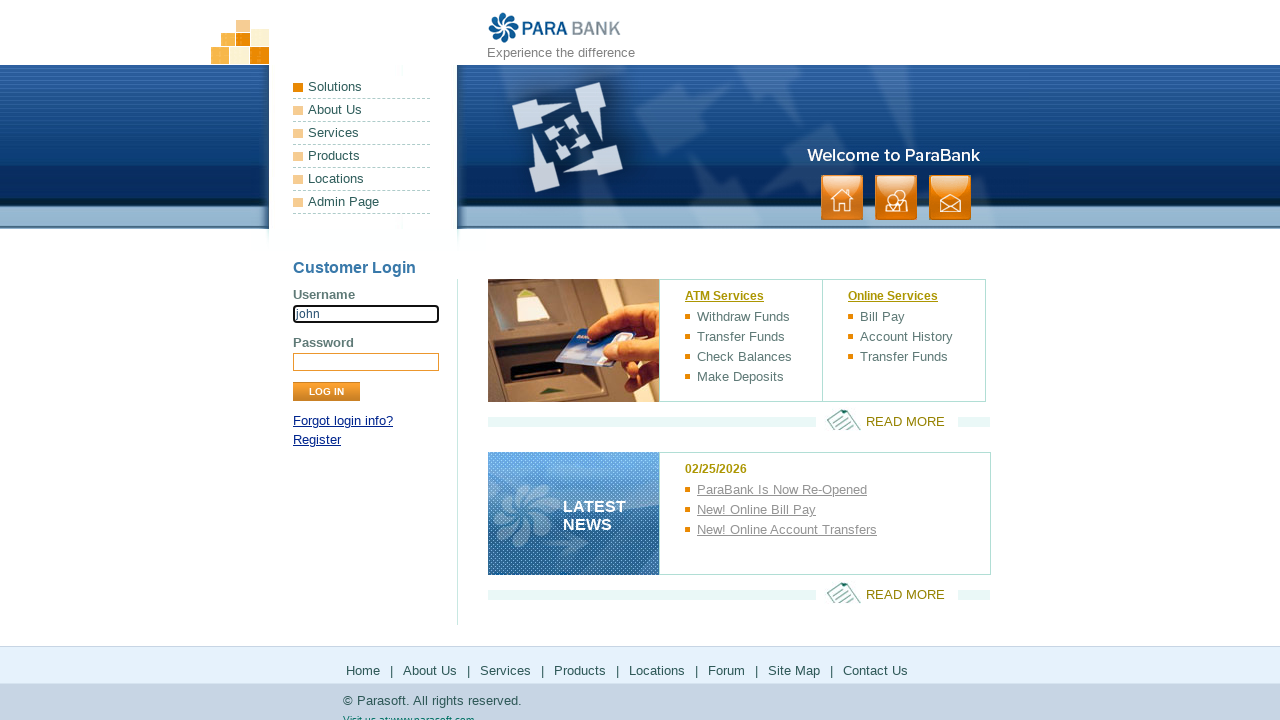

Filled password field with SQL injection payload: ' OR '1'='1 on input[name='password']
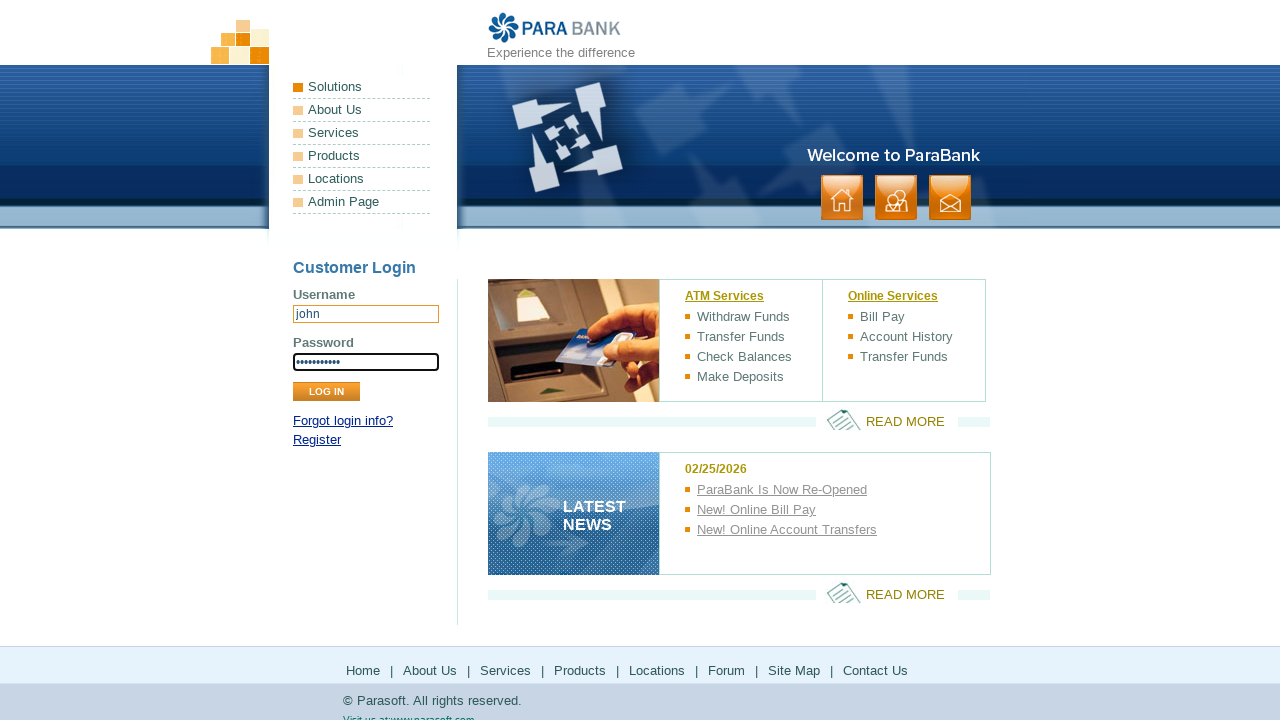

Clicked Log In button at (326, 392) on input[value='Log In']
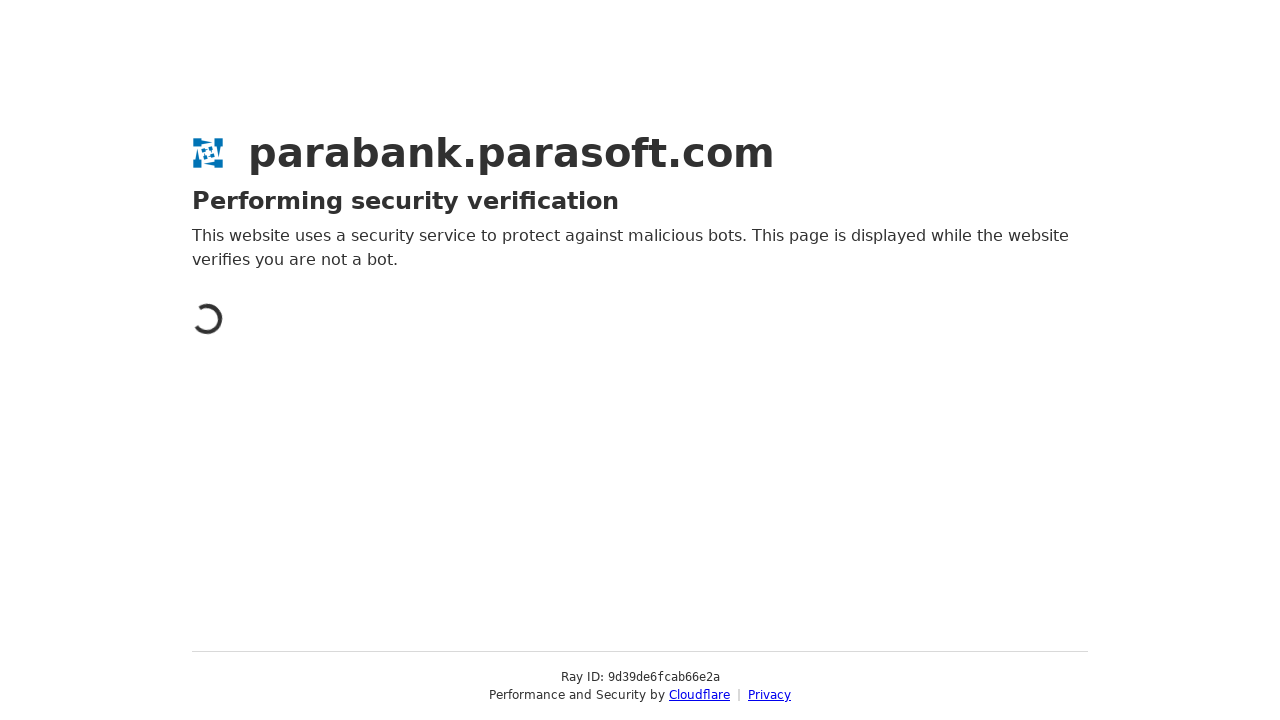

Log Out link did not appear - SQL injection attempt blocked as expected
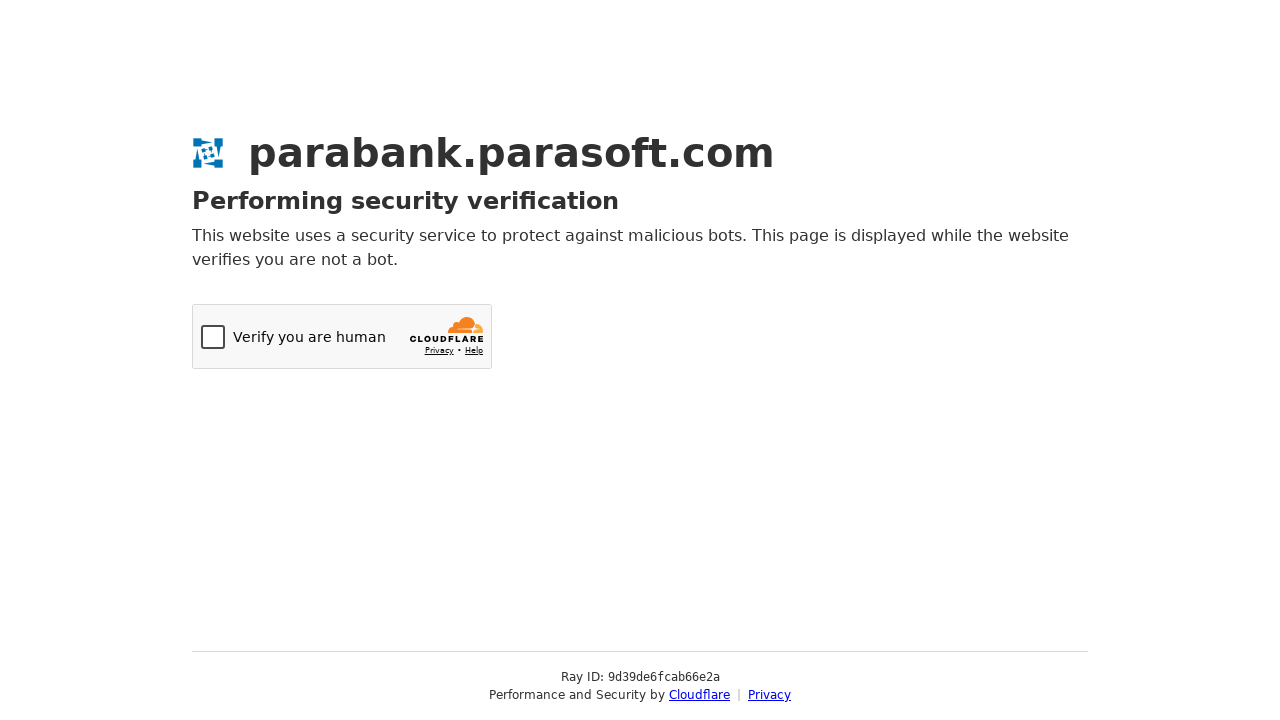

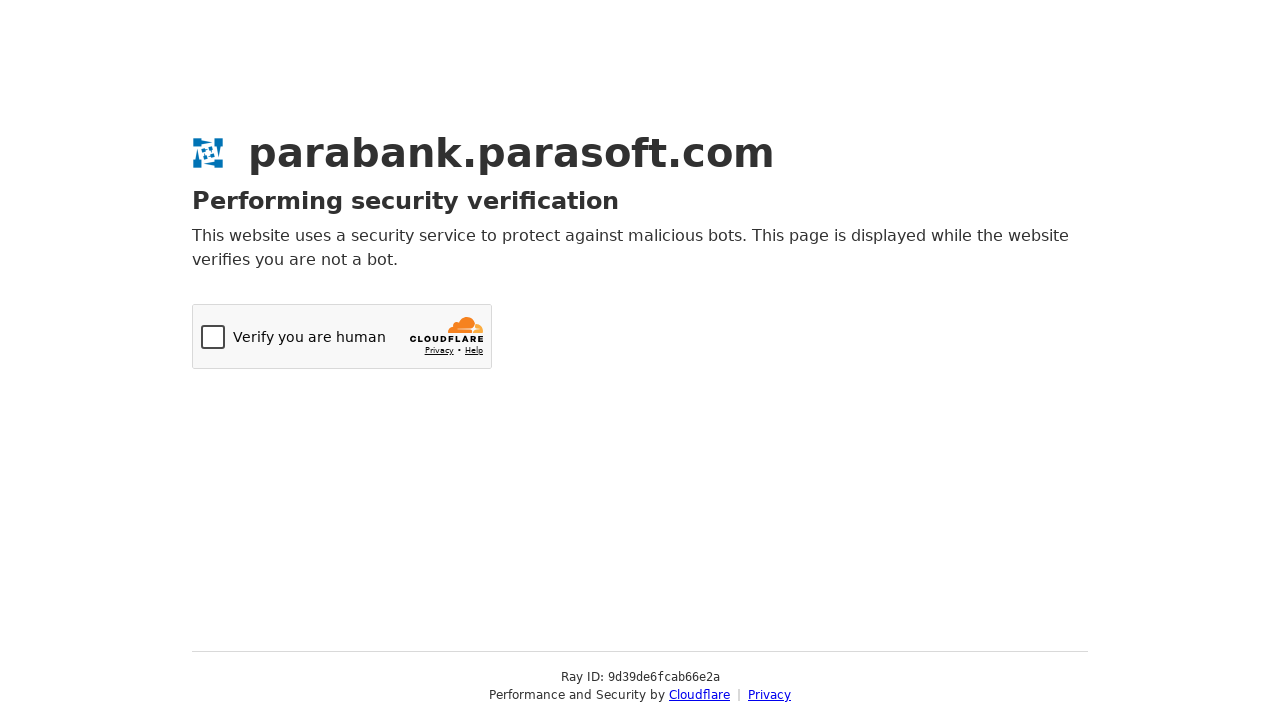